Tests navigation by clicking a link with calculated text (224592), then fills out a form with personal information (name, last name, city, country) and submits it.

Starting URL: http://suninjuly.github.io/find_link_text

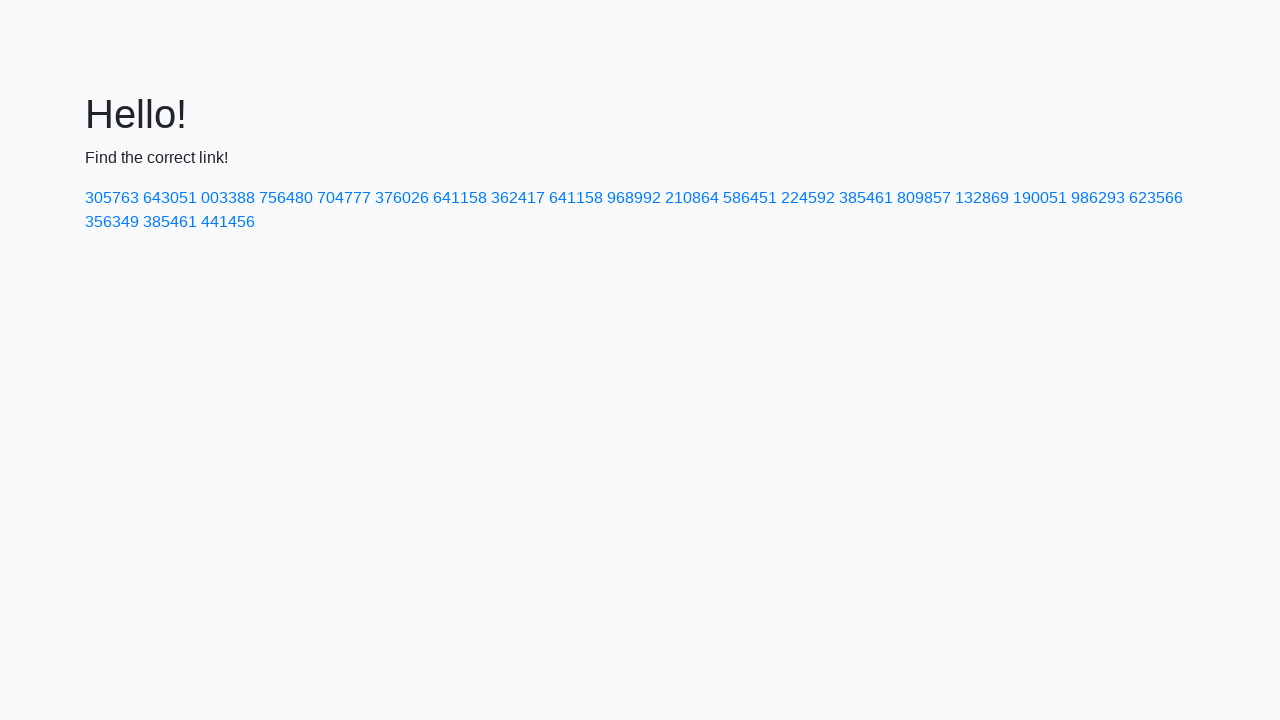

Clicked link with text '224592' at (808, 198) on a:has-text('224592')
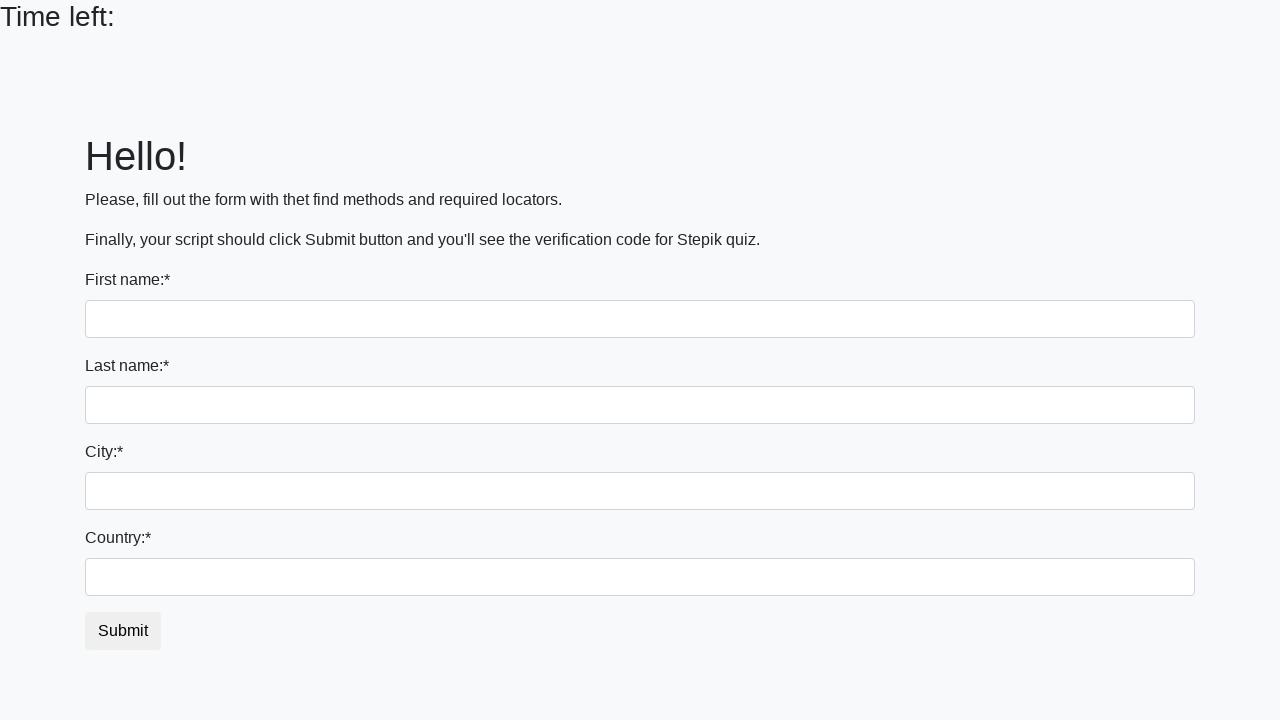

Filled first name field with 'Ivan' on input:first-of-type
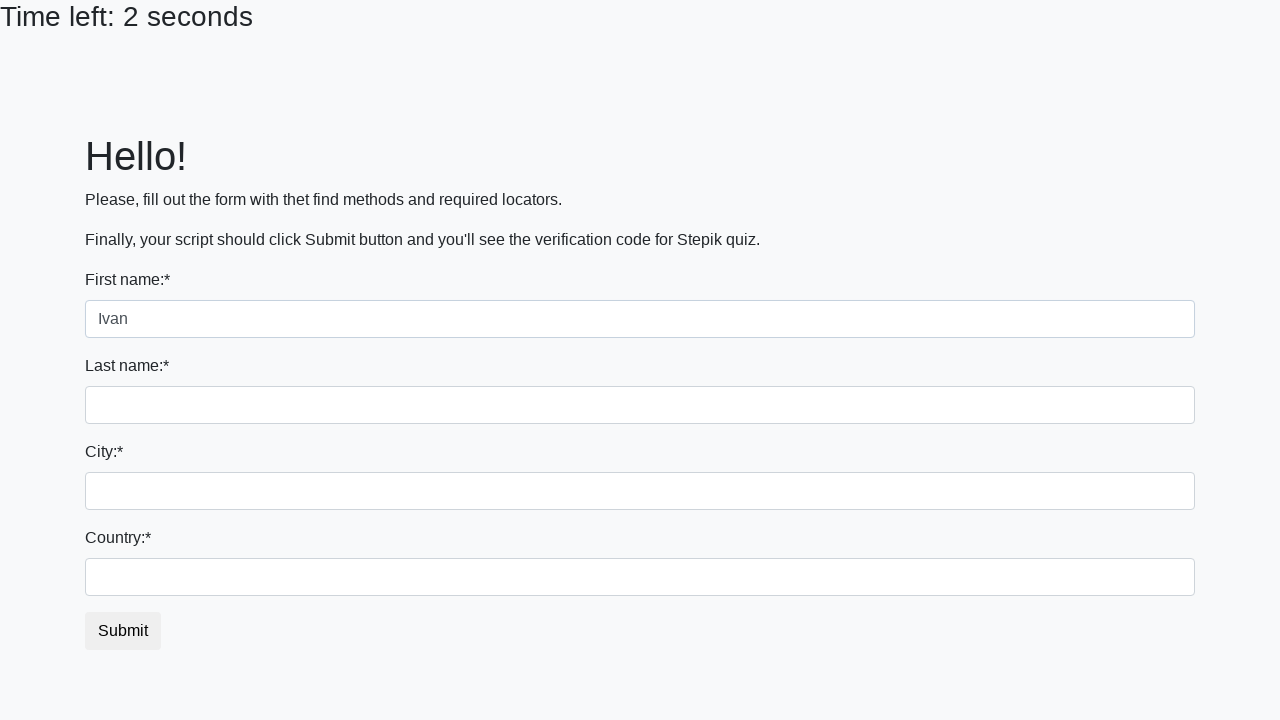

Filled last name field with 'Petrov' on input[name='last_name']
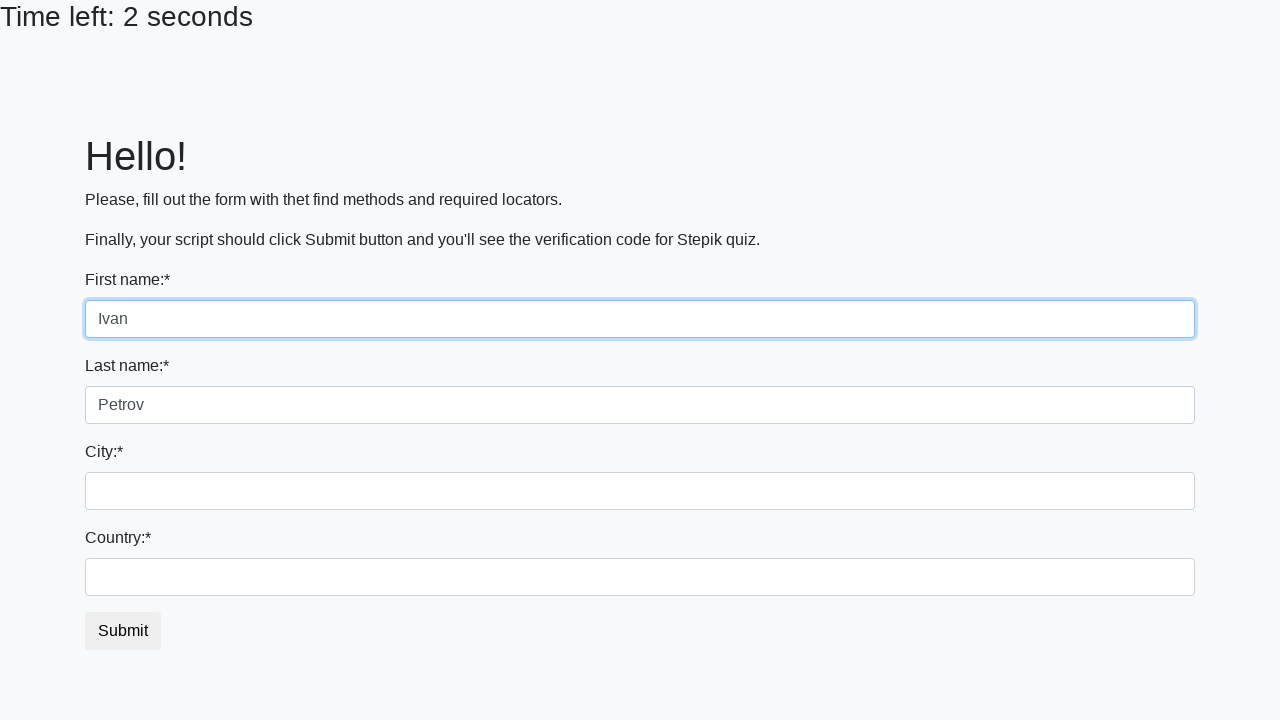

Filled city field with 'Smolensk' on .city
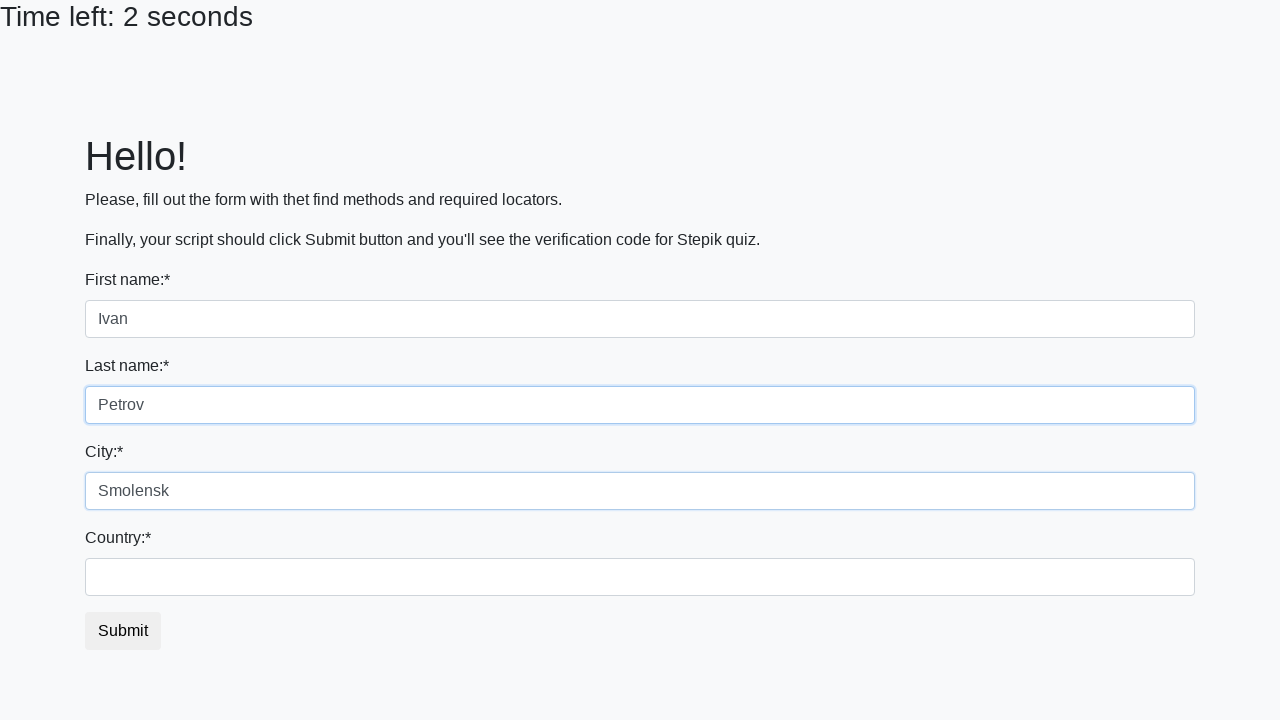

Filled country field with 'Russia' on #country
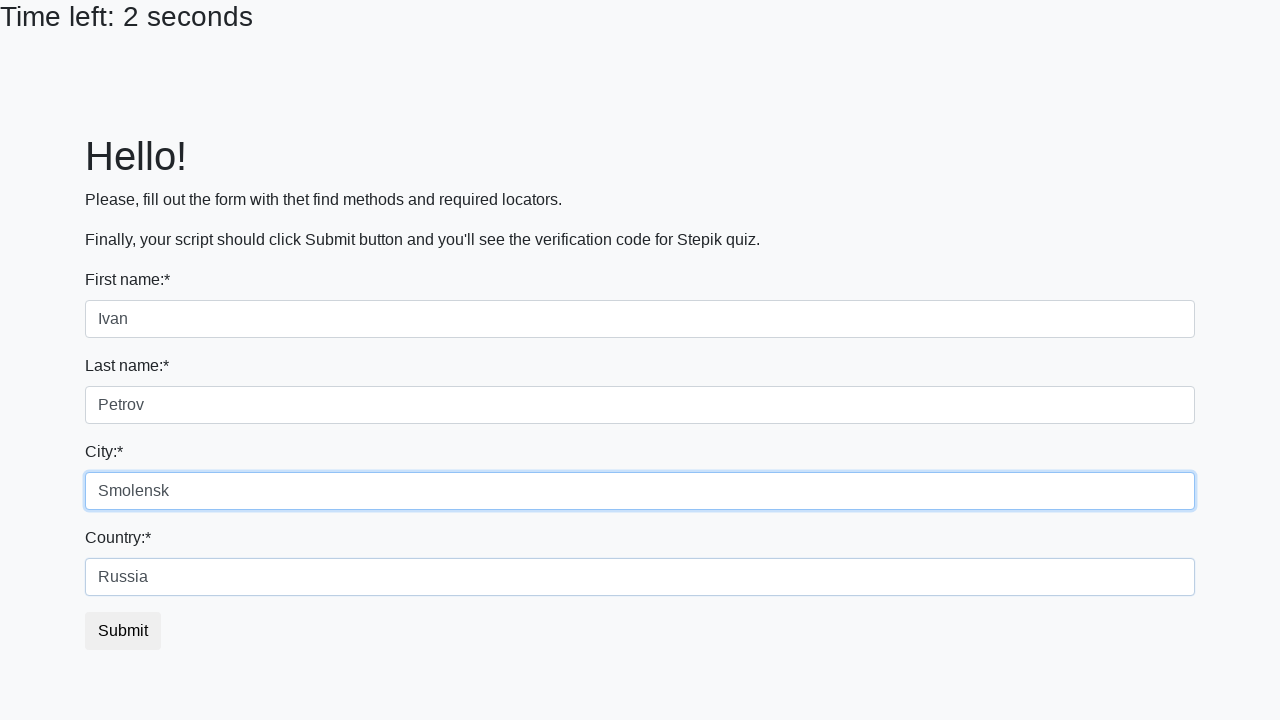

Clicked submit button to complete form at (123, 631) on button.btn
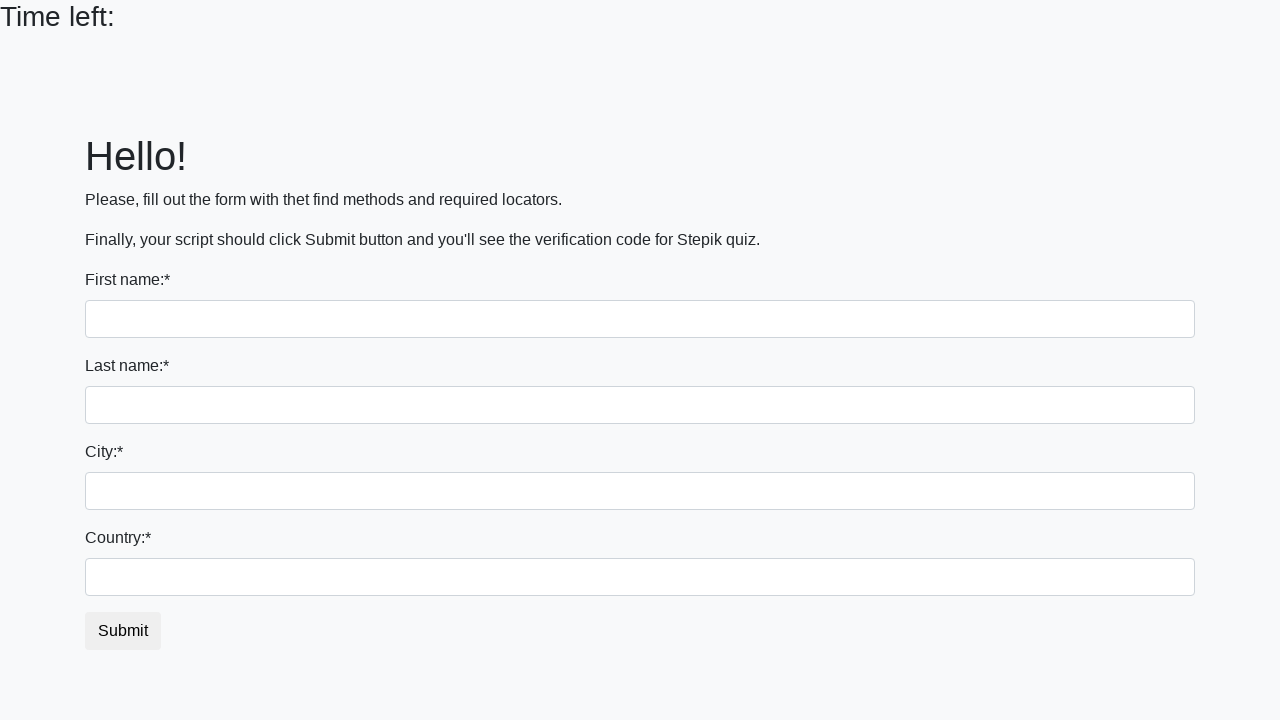

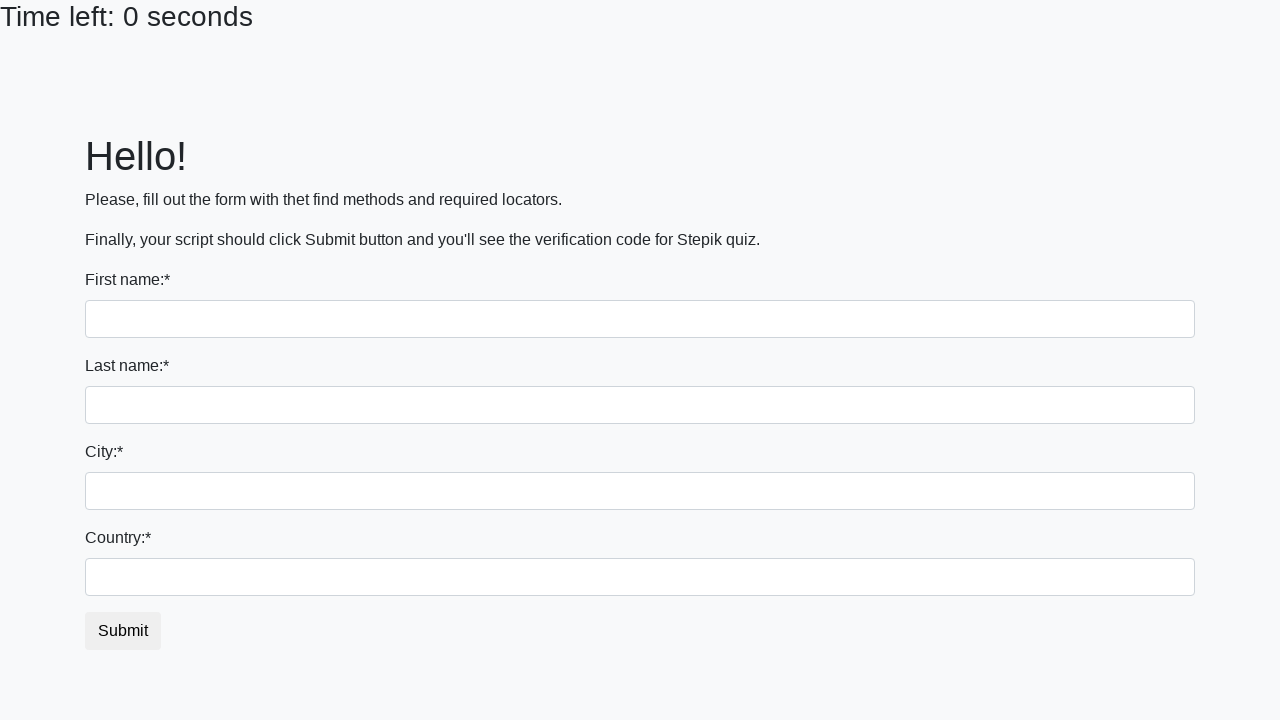